Tests the SpiceJet flight booking form by entering origin airport code (MAA - Chennai) and destination airport code (BHO - Bhopal) using the flight search inputs.

Starting URL: https://www.spicejet.com/

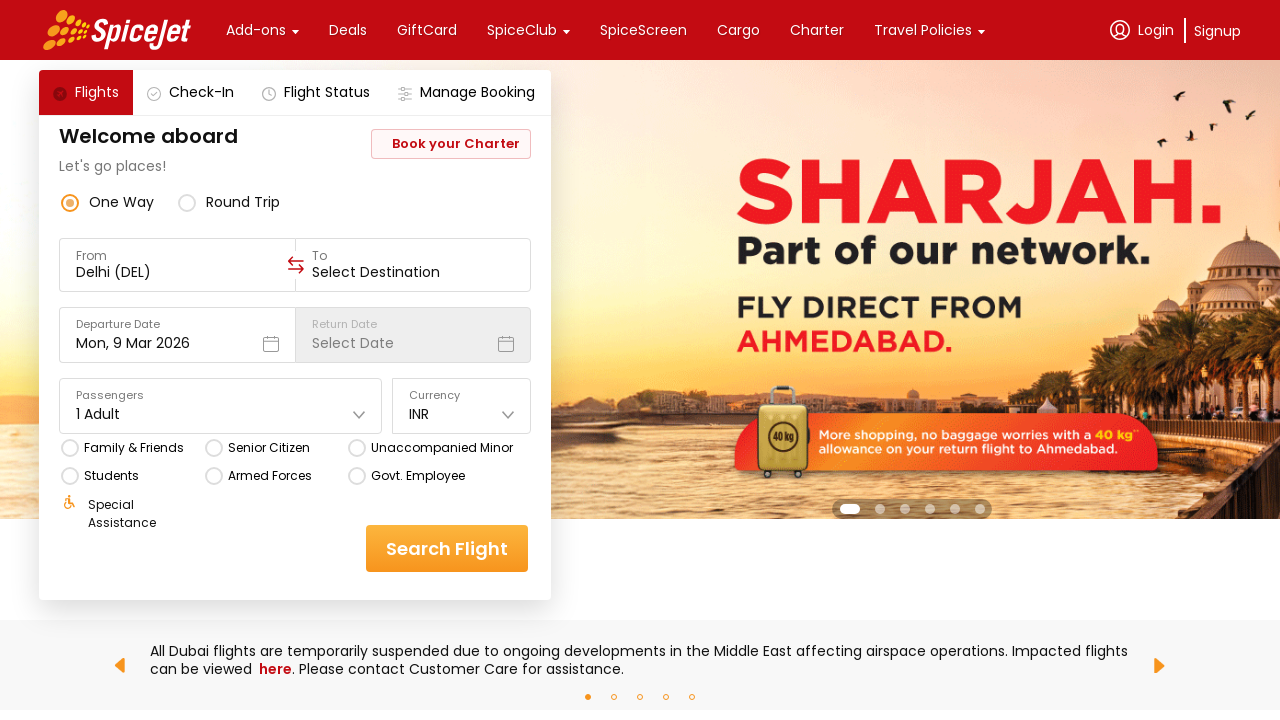

Origin input field loaded and became visible
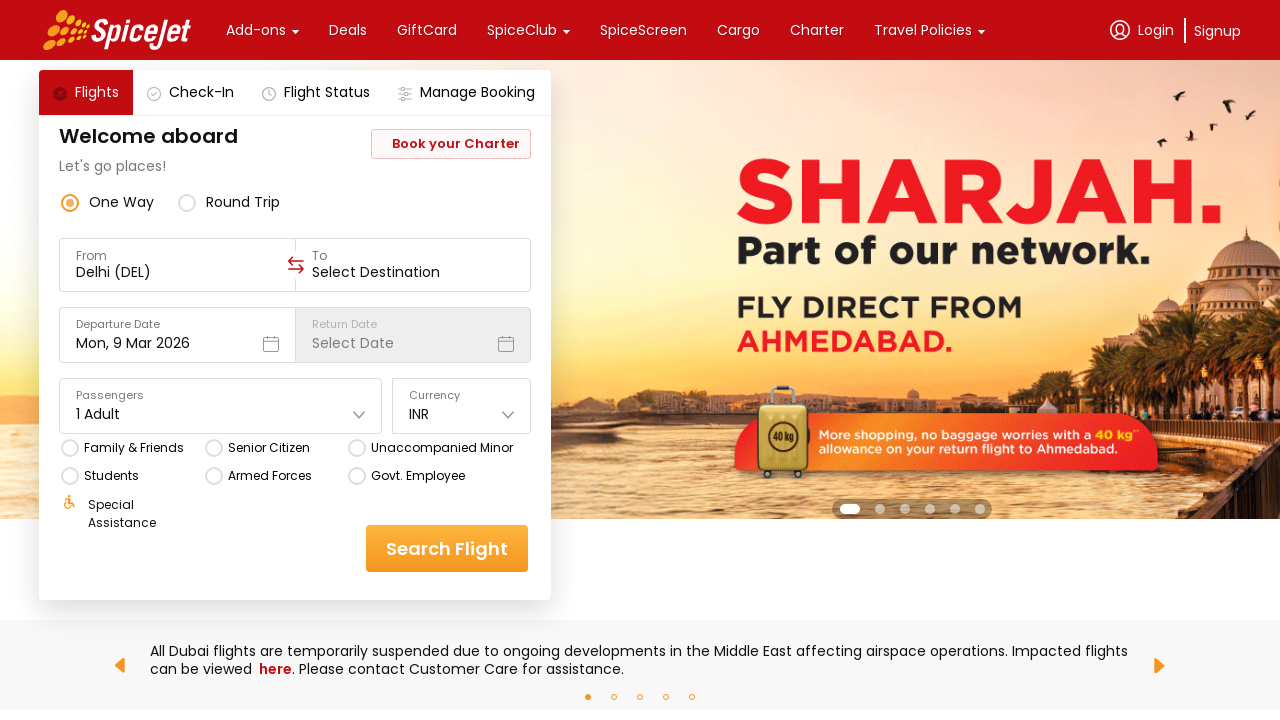

Clicked on origin airport input field at (178, 272) on xpath=//div[@data-testid='to-testID-origin']/div/div/input
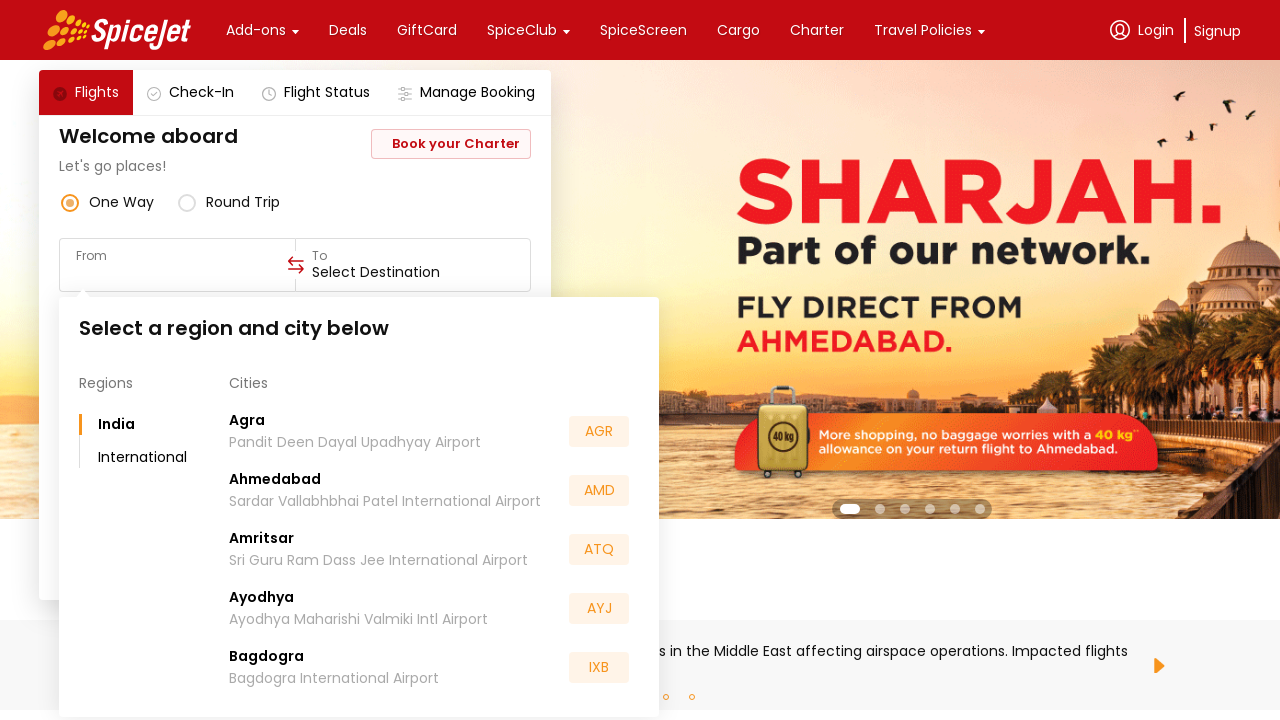

Entered origin airport code 'MAA' (Chennai) on xpath=//div[@data-testid='to-testID-origin']/div/div/input
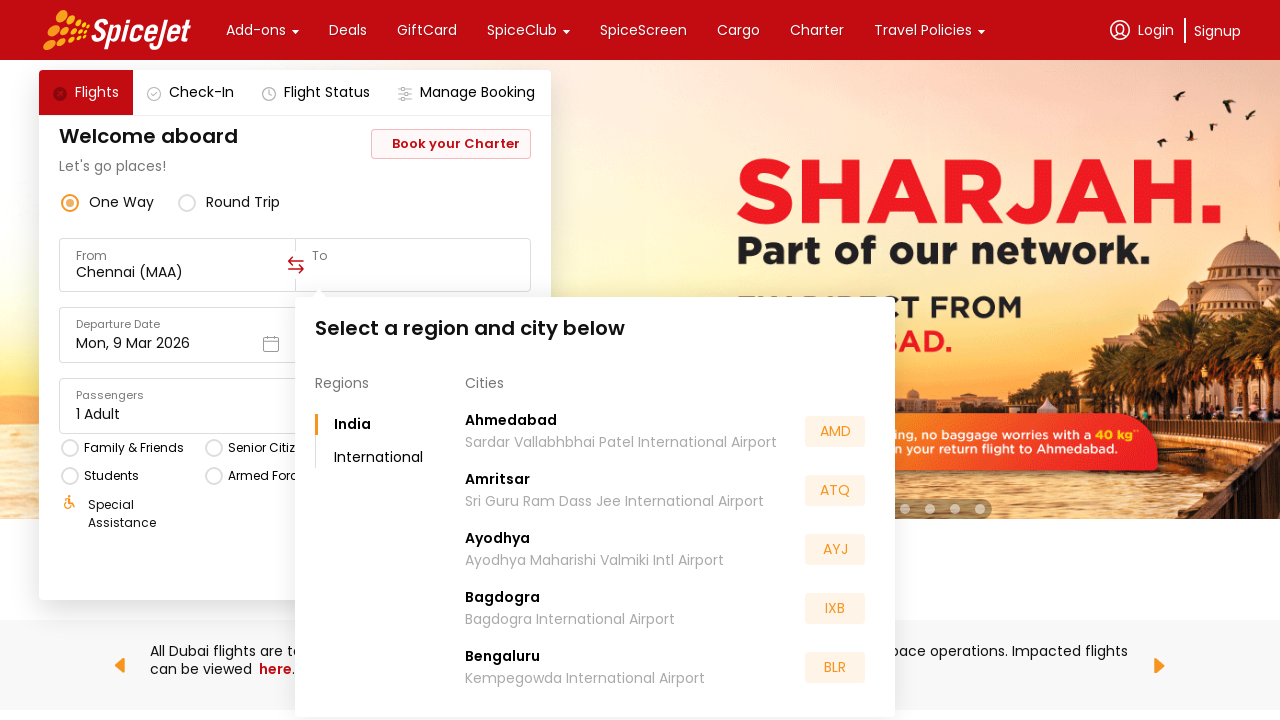

Destination input field became visible
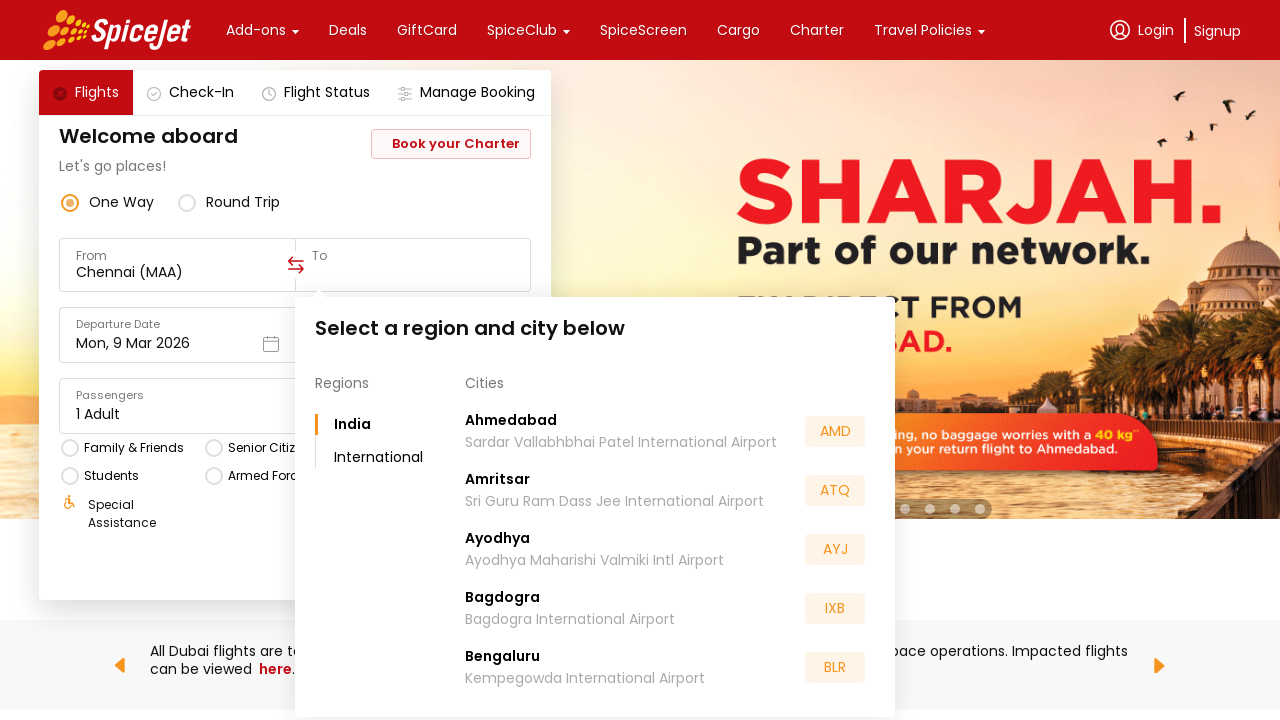

Entered destination airport code 'BHO' (Bhopal) on input[data-focusvisible-polyfill='true']
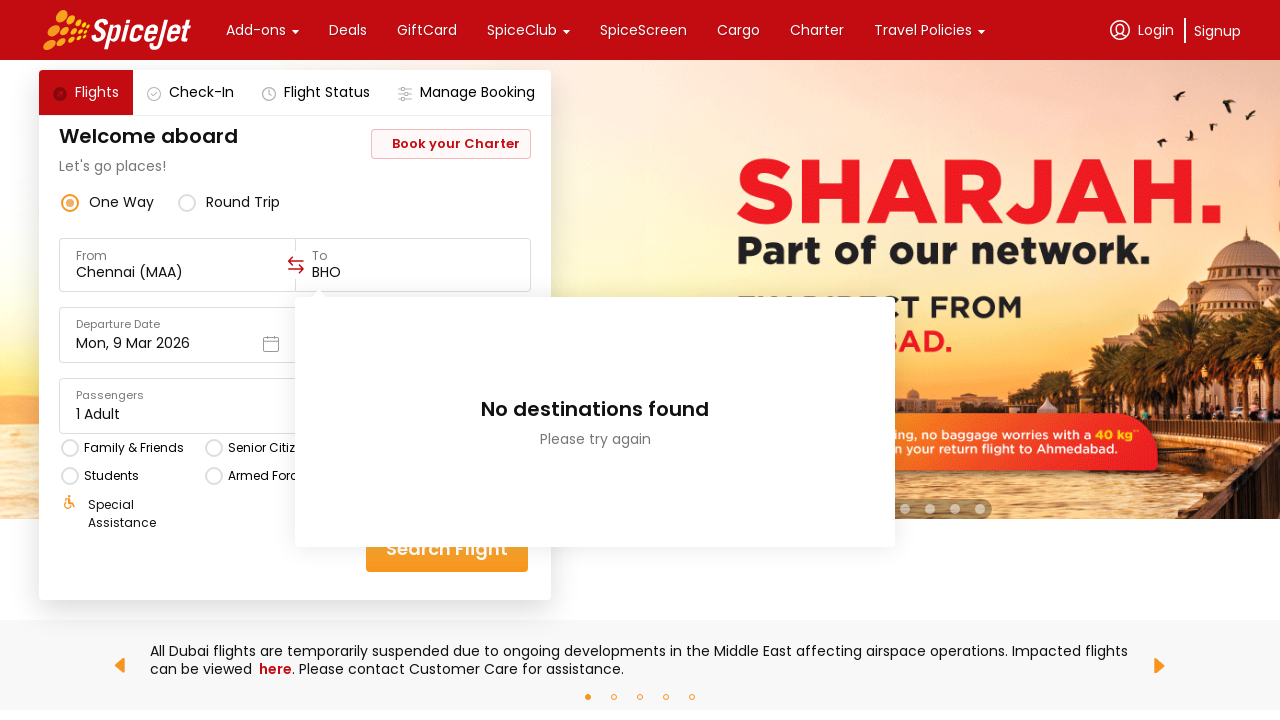

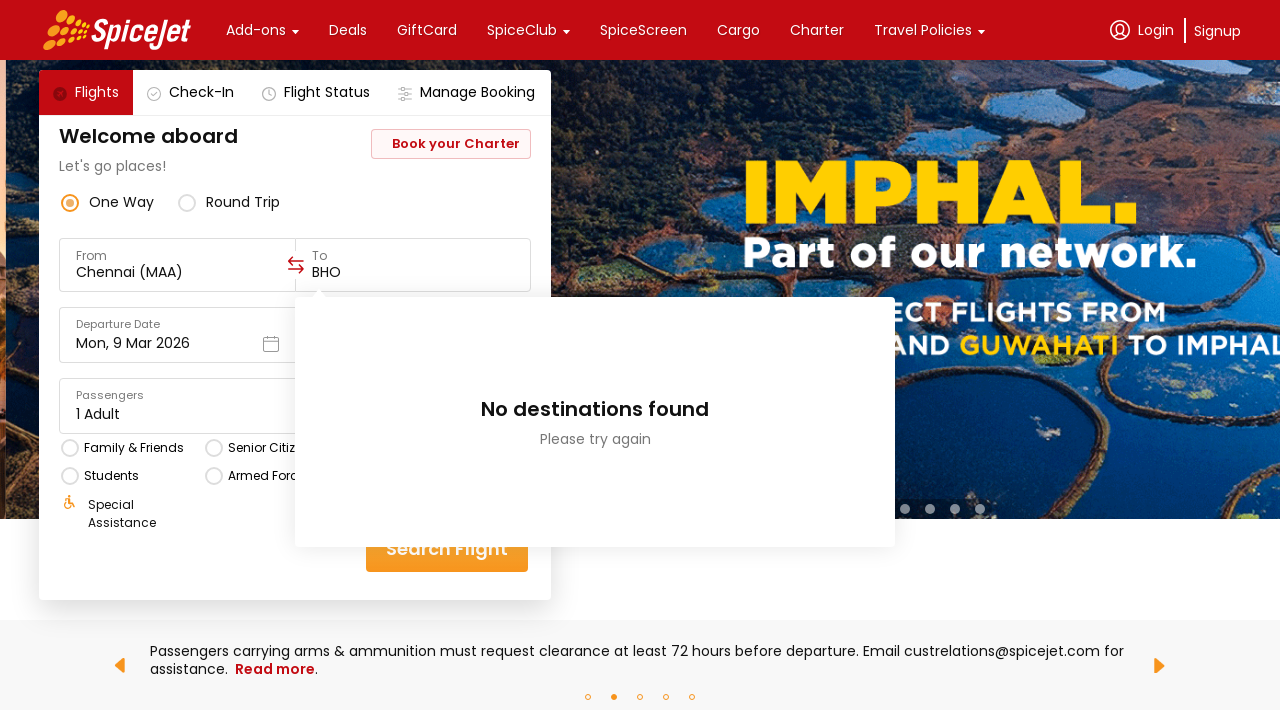